Tests drag and drop functionality by dragging an element from one position and dropping it onto a target droppable area on the jQuery UI demo page

Starting URL: https://jqueryui.com/droppable/

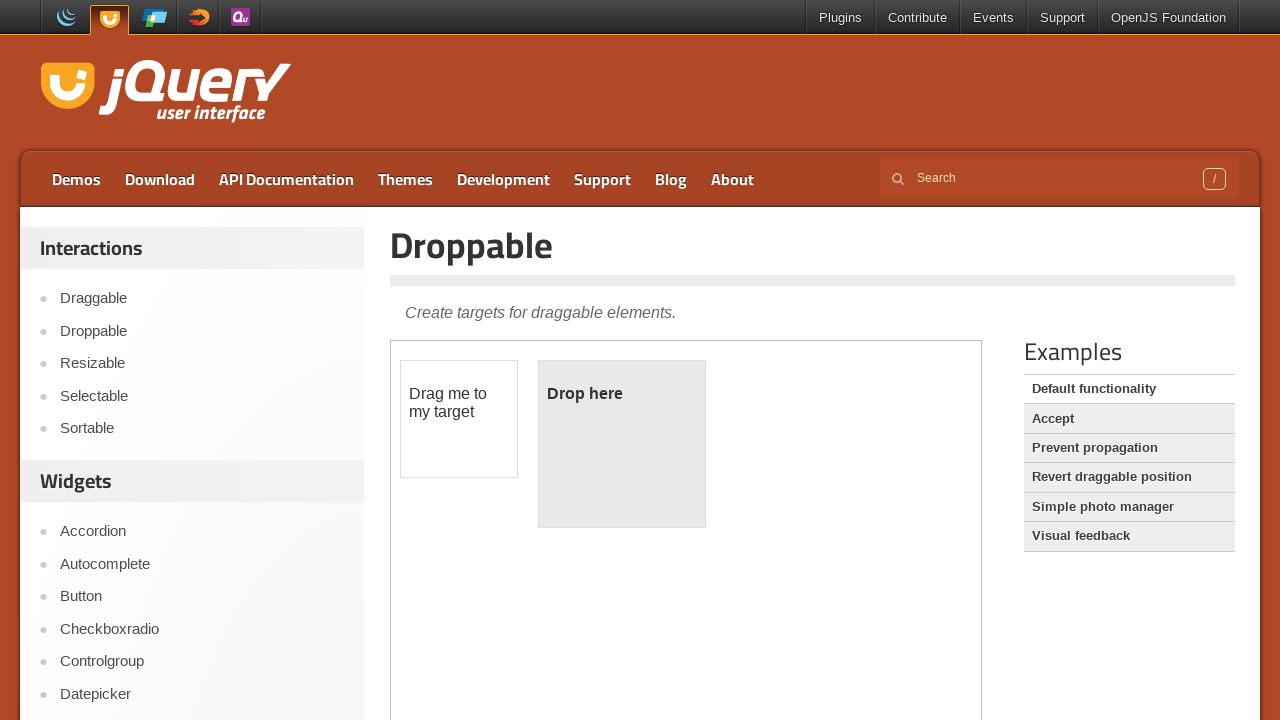

Located the iframe containing the drag and drop demo
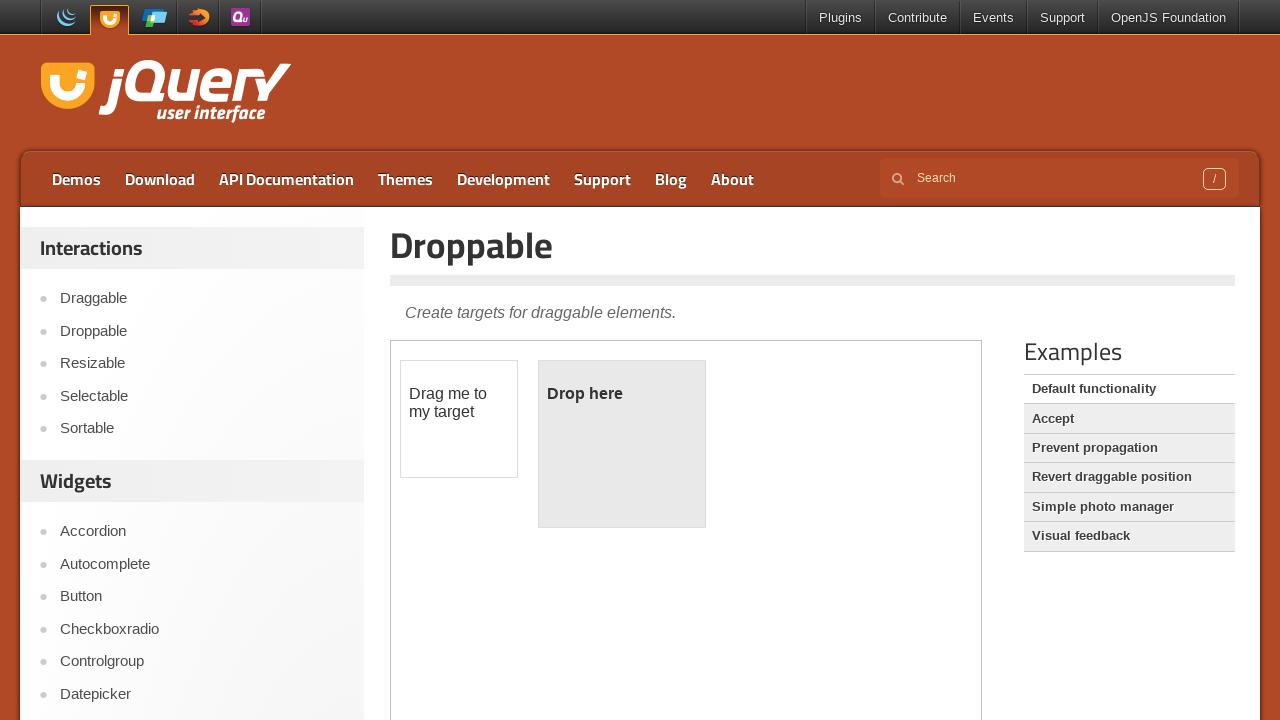

Located the draggable element
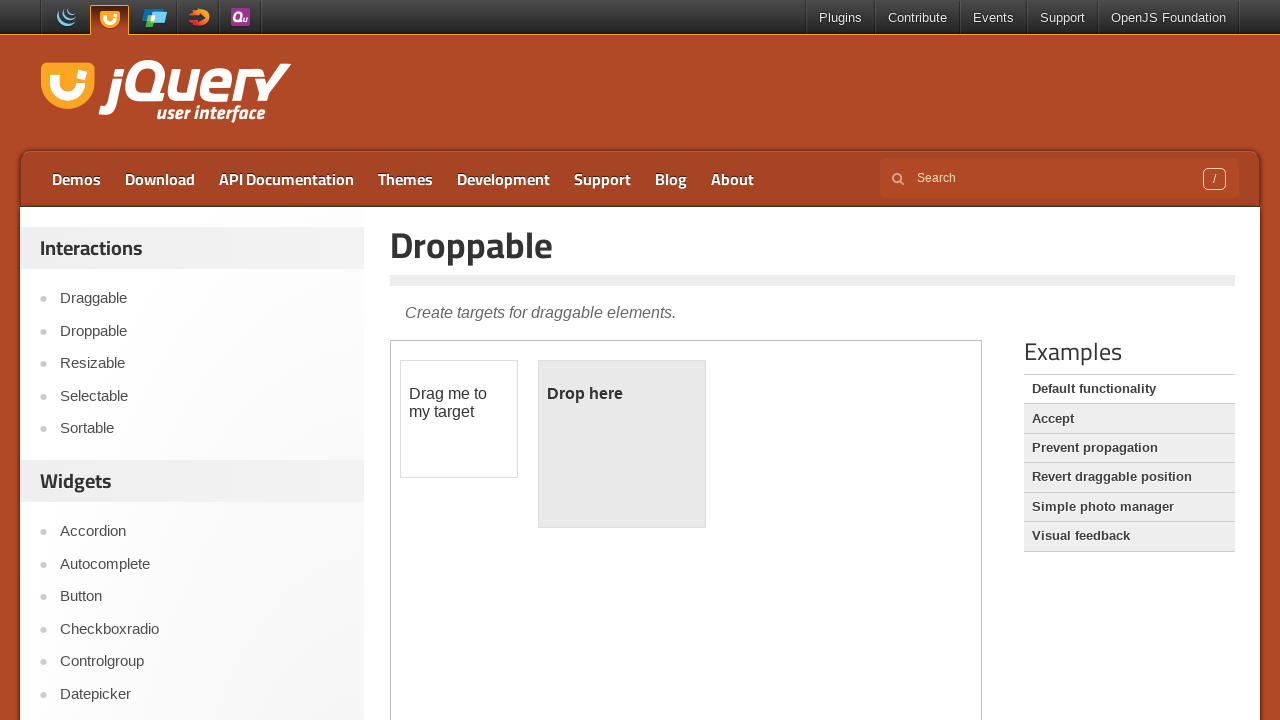

Located the droppable target element
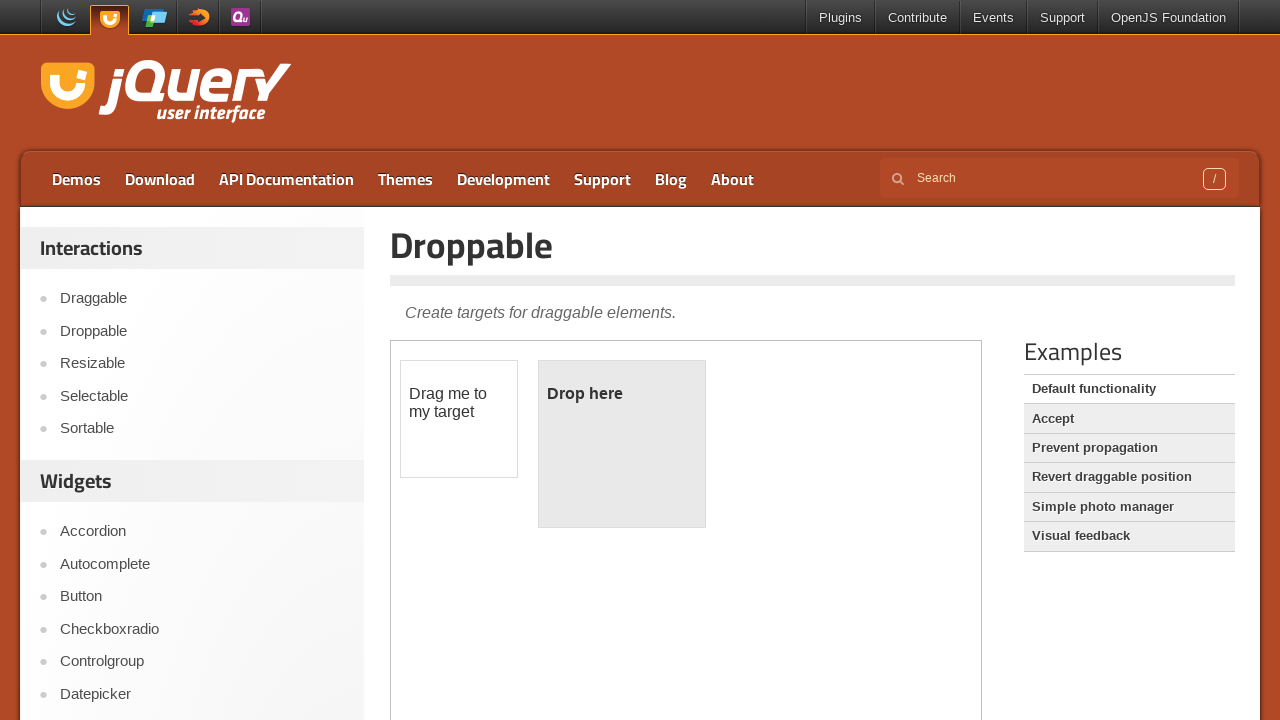

Dragged the draggable element onto the droppable target area at (622, 444)
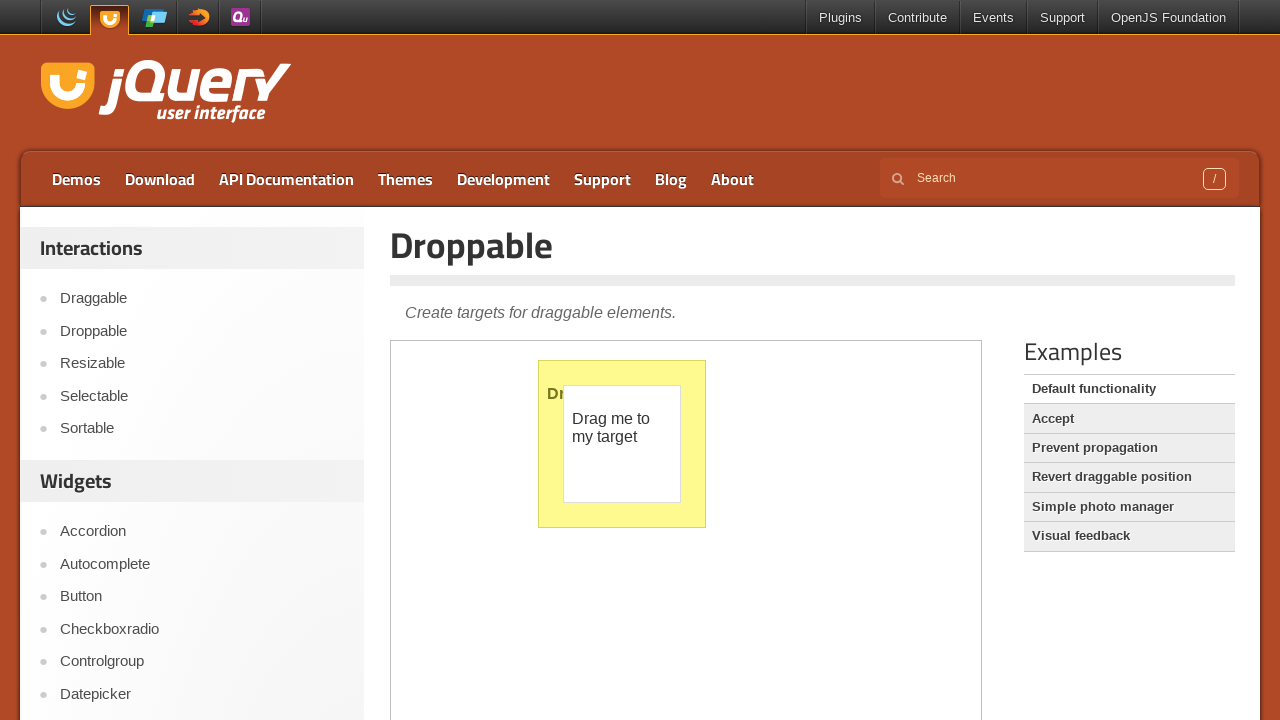

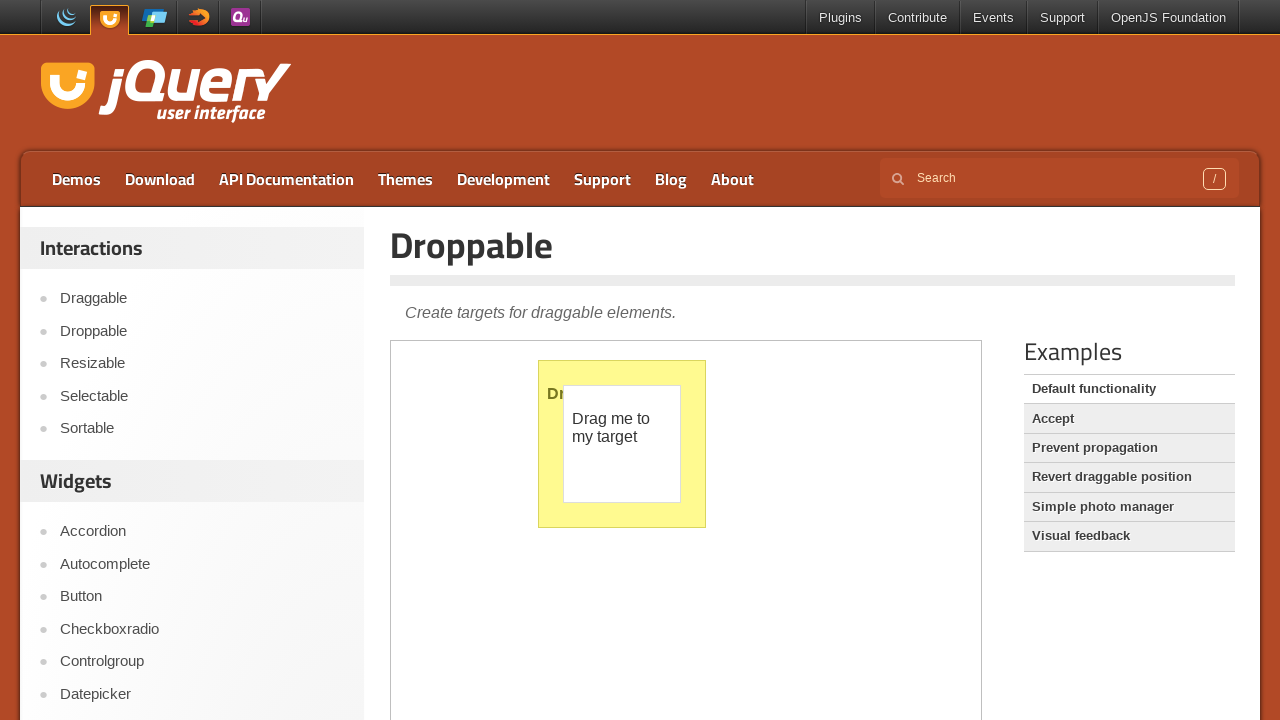